Verifies that the timer field displays the current date in the correct format

Starting URL: https://acmp.ru

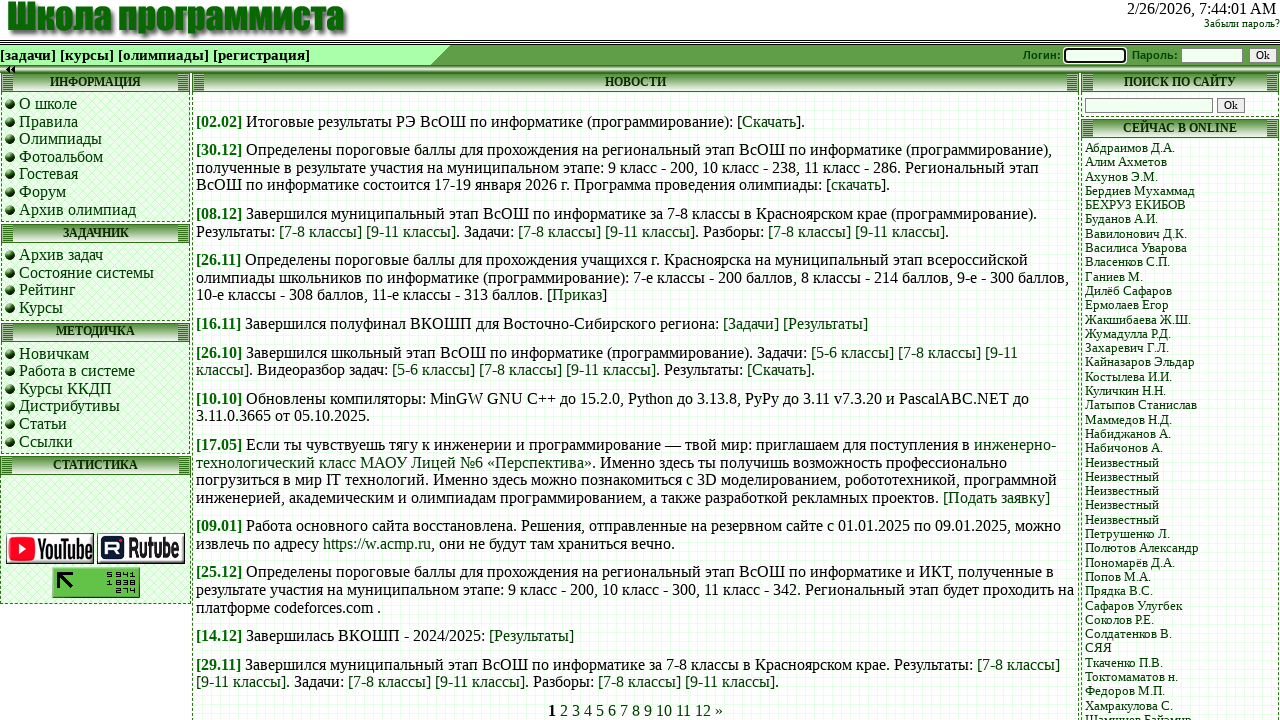

Located timer field element
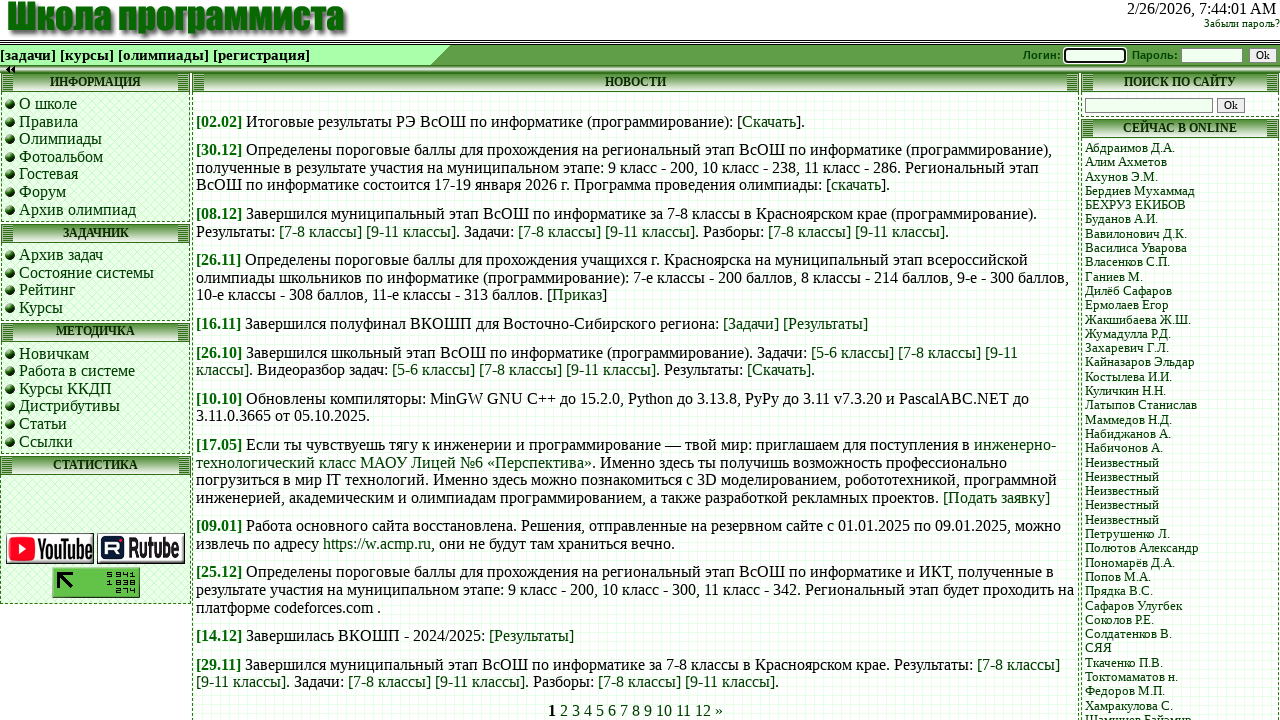

Generated current date in m/d/Y format
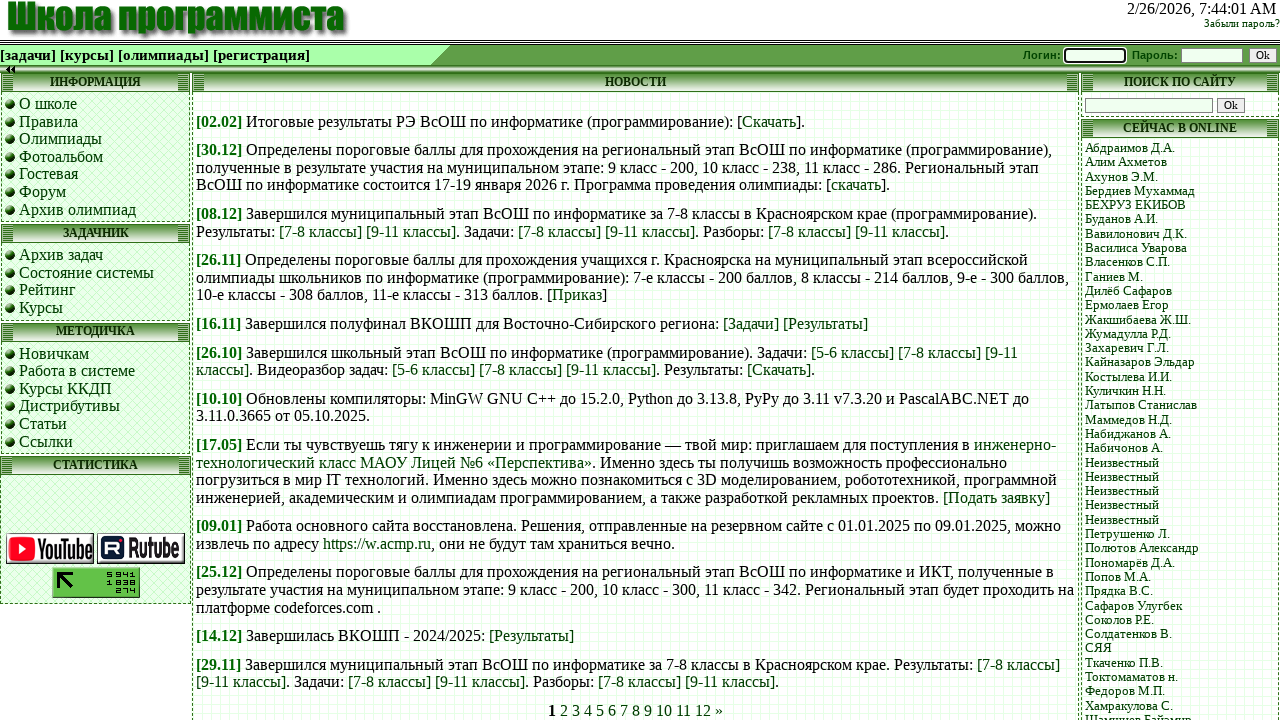

Verified that timer field displays the current date in correct format
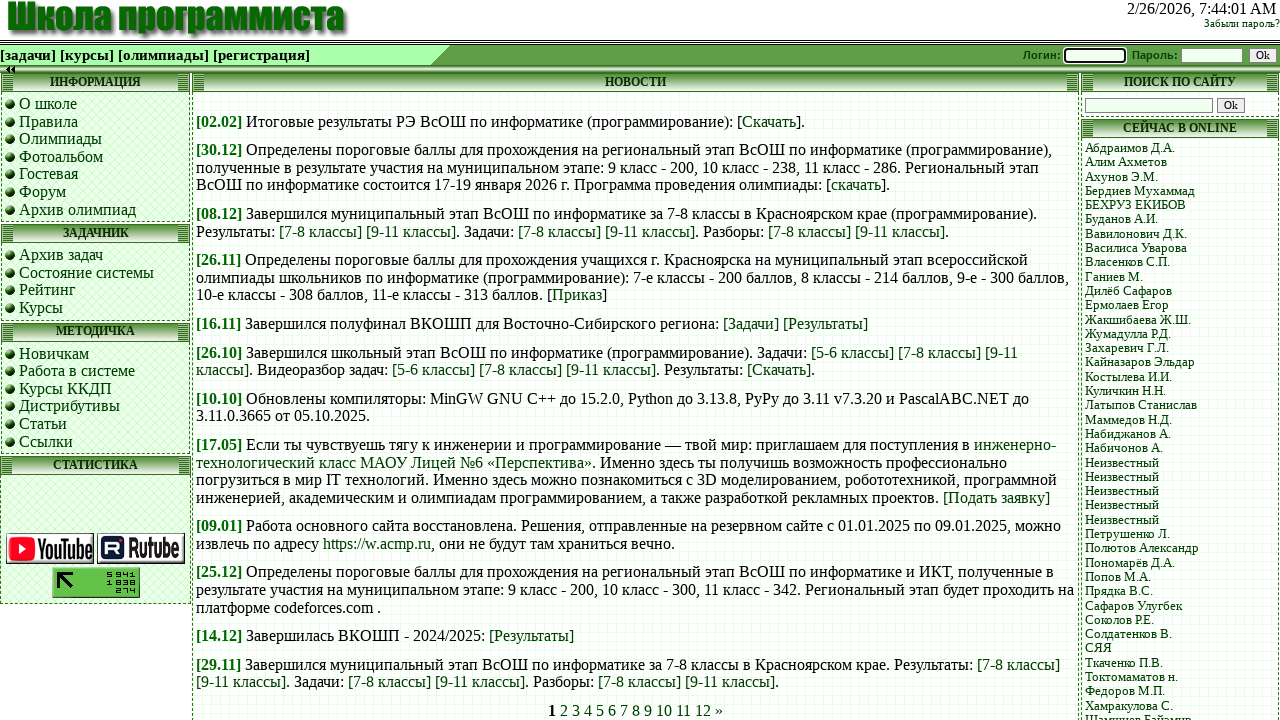

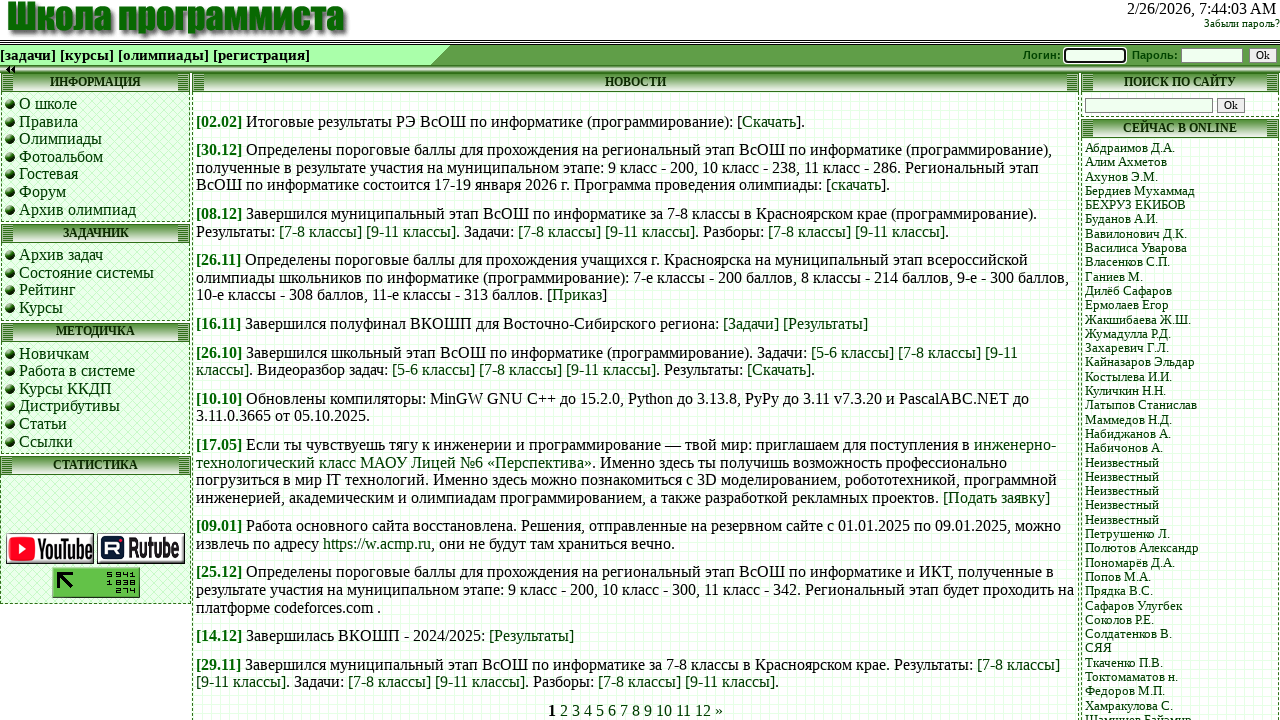